Tests clearing the complete state of all items by checking and then unchecking the toggle all checkbox

Starting URL: https://demo.playwright.dev/todomvc

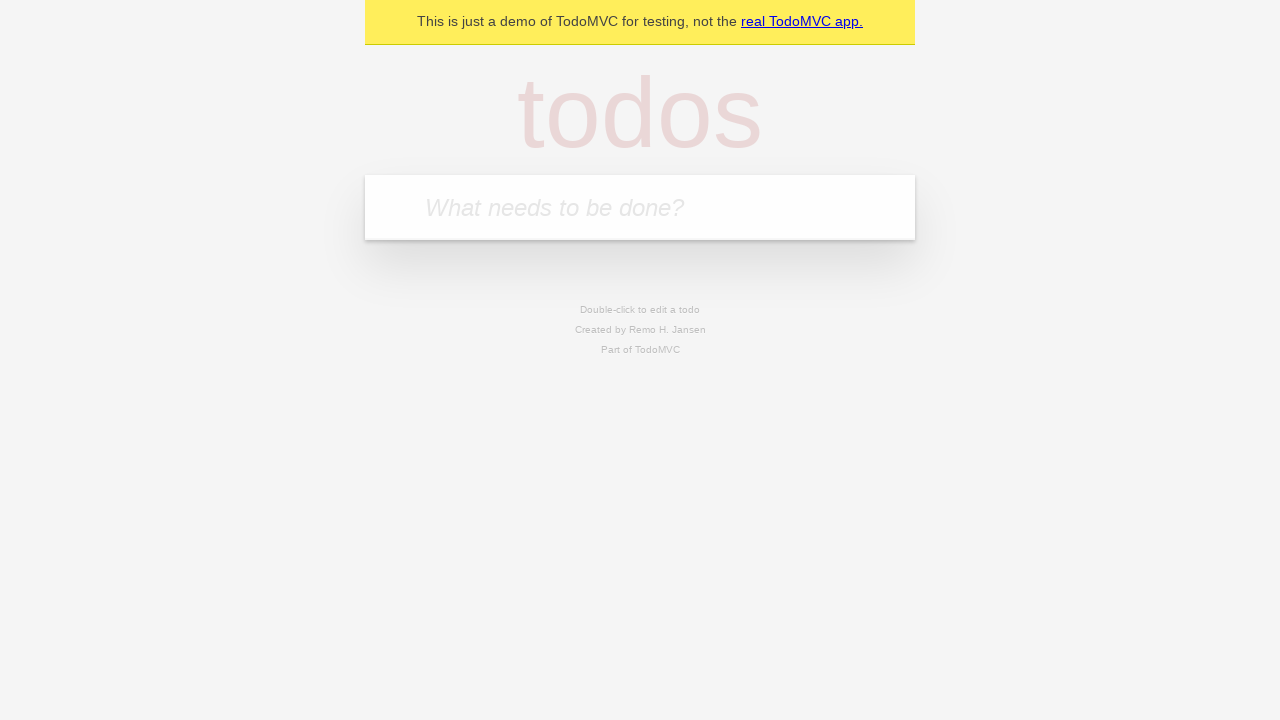

Filled first todo input with 'buy some cheese' on internal:attr=[placeholder="What needs to be done?"i]
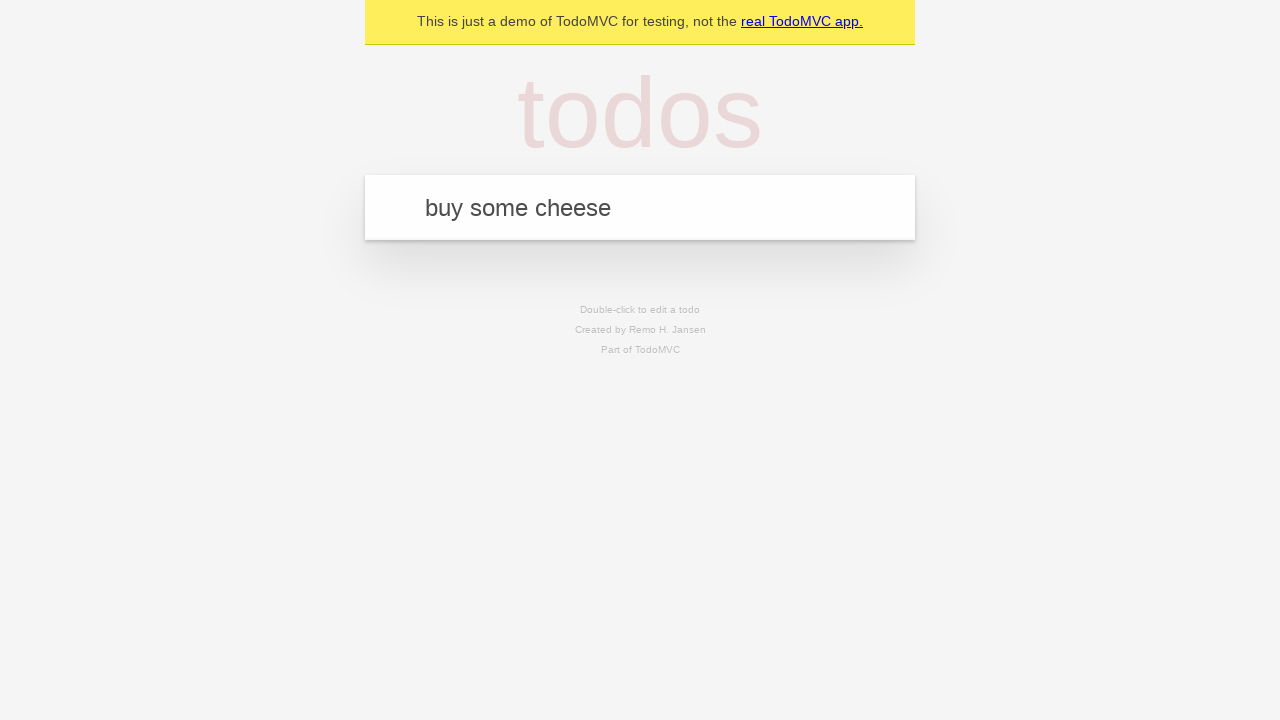

Pressed Enter to create first todo on internal:attr=[placeholder="What needs to be done?"i]
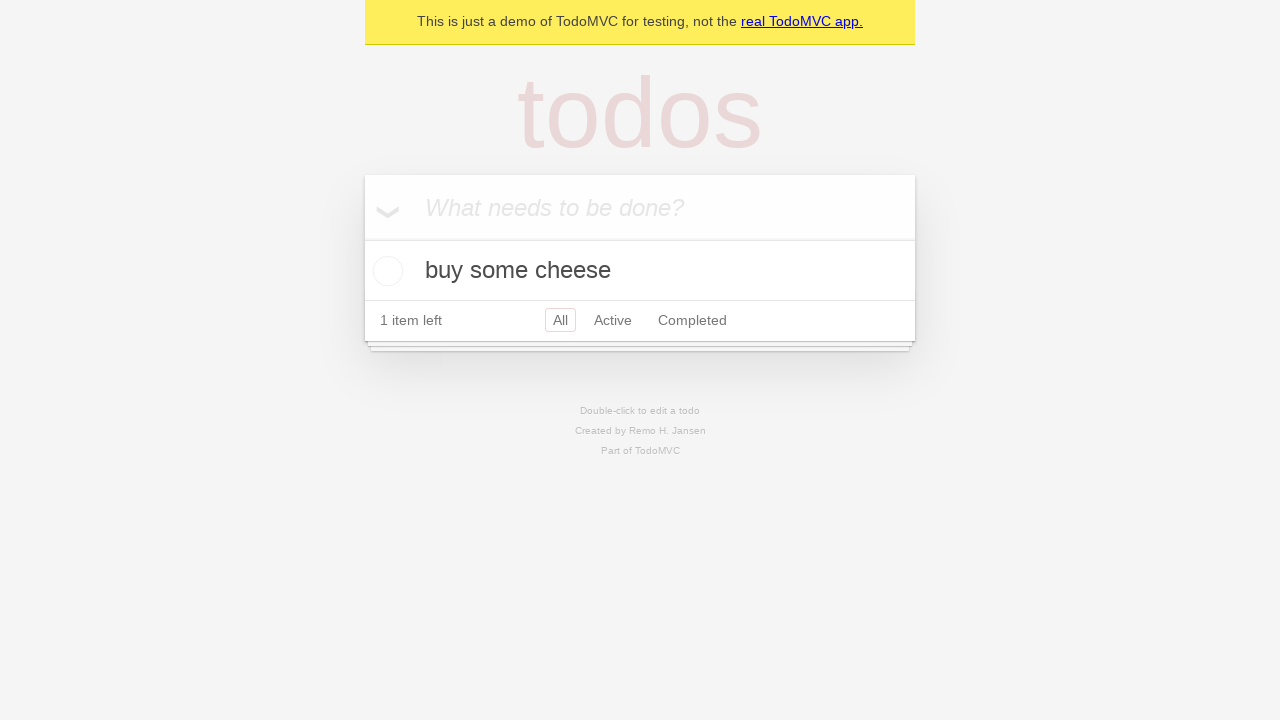

Filled second todo input with 'feed the cat' on internal:attr=[placeholder="What needs to be done?"i]
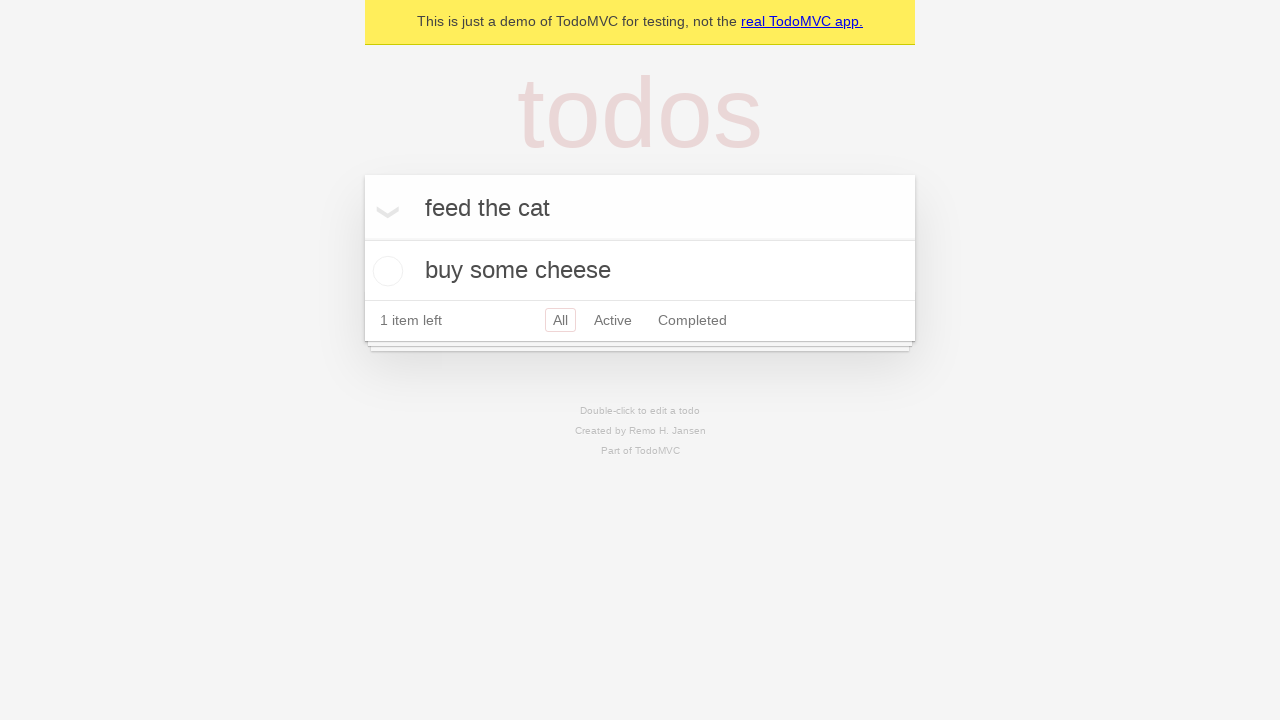

Pressed Enter to create second todo on internal:attr=[placeholder="What needs to be done?"i]
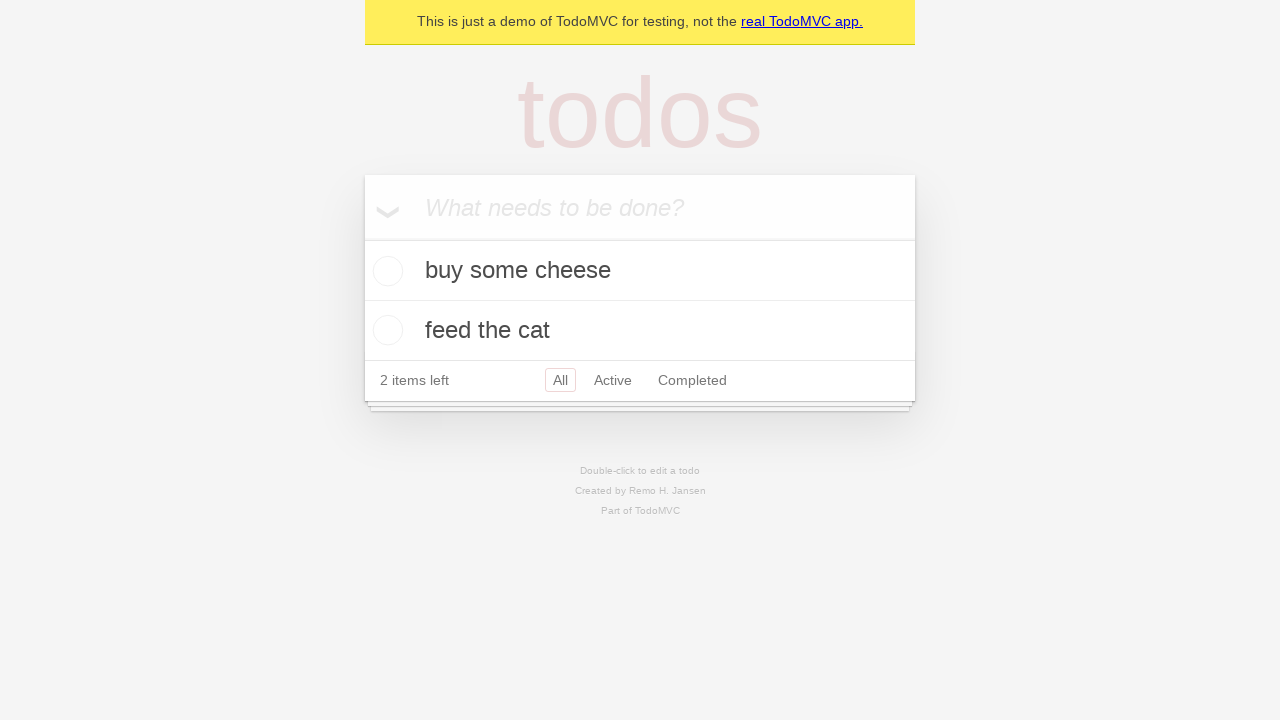

Filled third todo input with 'book a doctors appointment' on internal:attr=[placeholder="What needs to be done?"i]
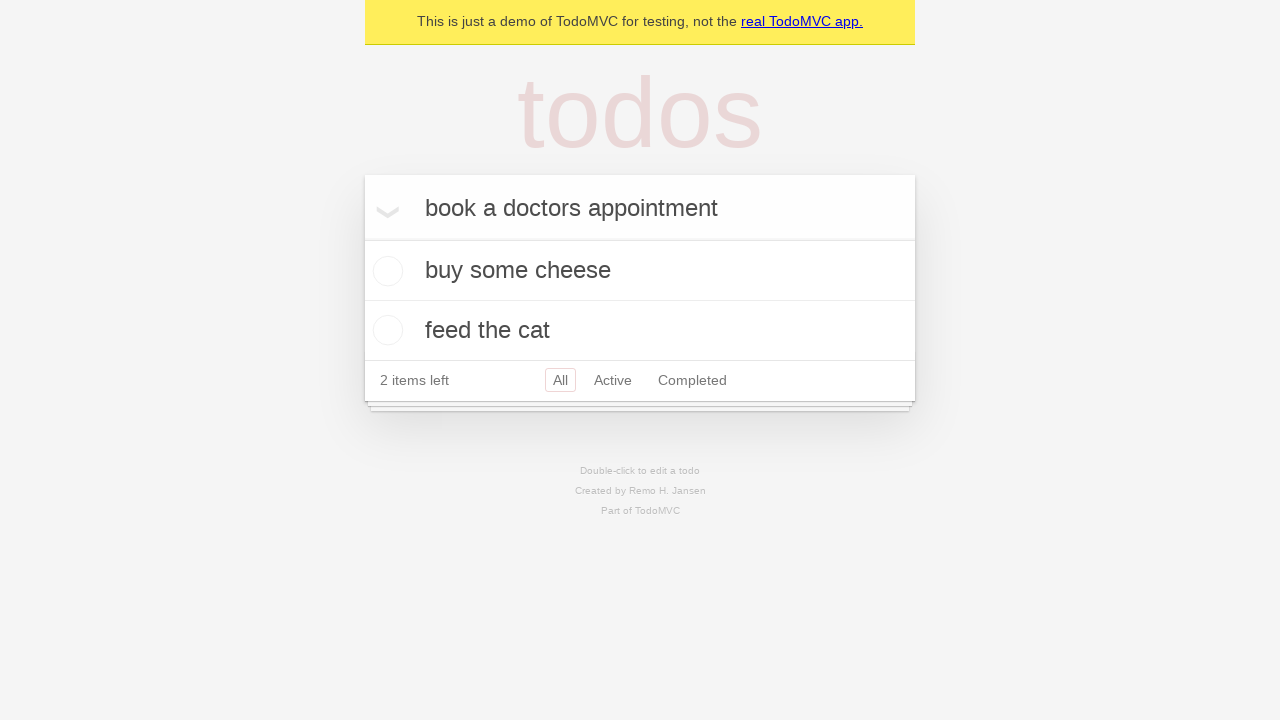

Pressed Enter to create third todo on internal:attr=[placeholder="What needs to be done?"i]
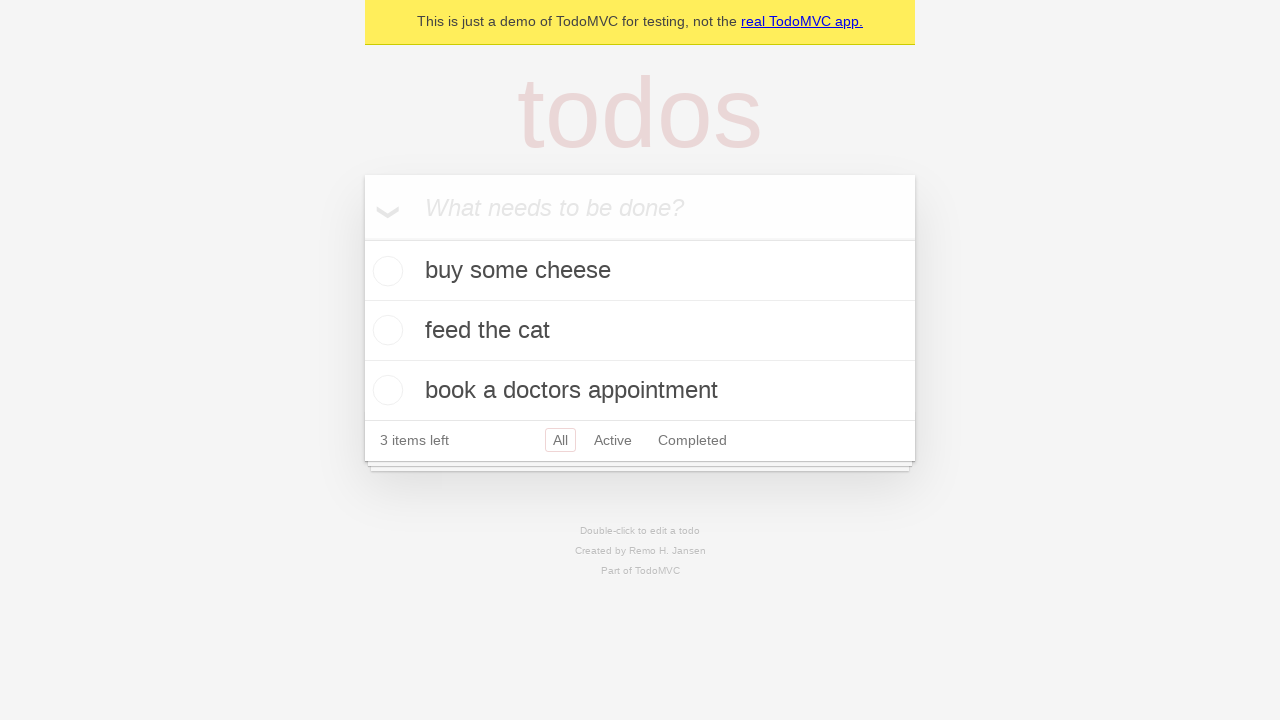

Checked 'Mark all as complete' toggle to mark all todos as complete at (362, 238) on internal:label="Mark all as complete"i
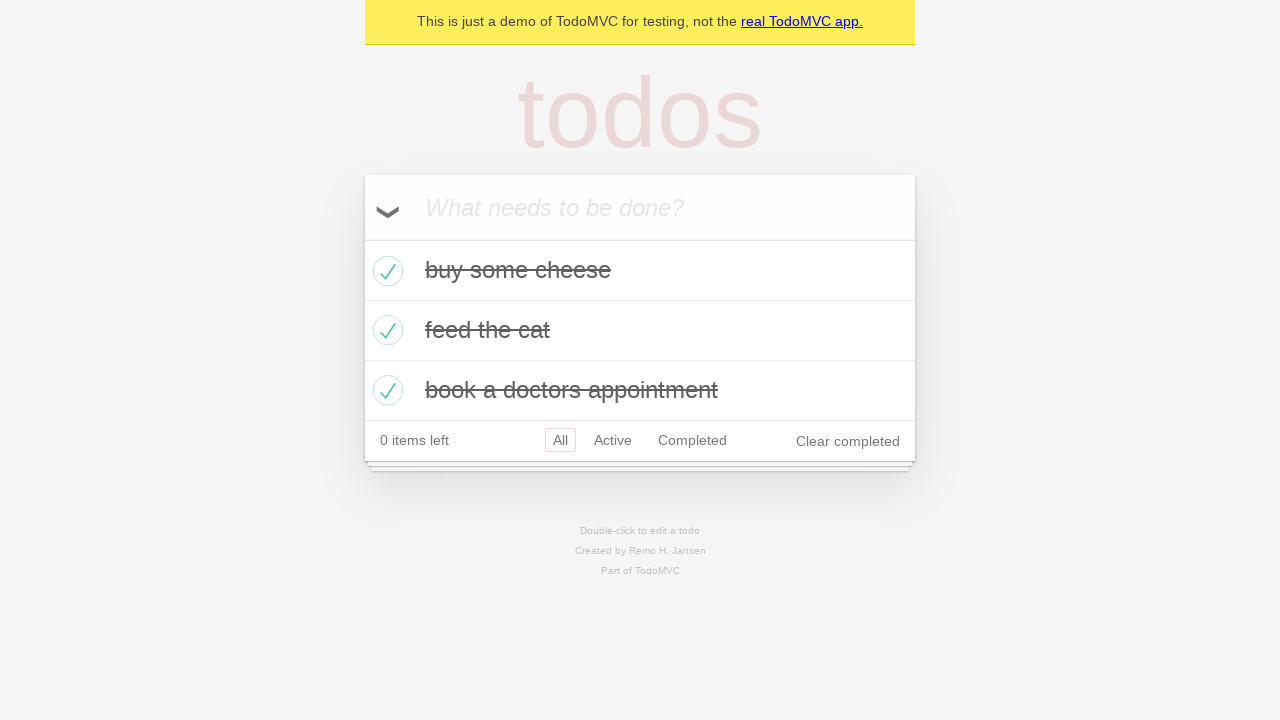

Unchecked 'Mark all as complete' toggle to clear complete state of all todos at (362, 238) on internal:label="Mark all as complete"i
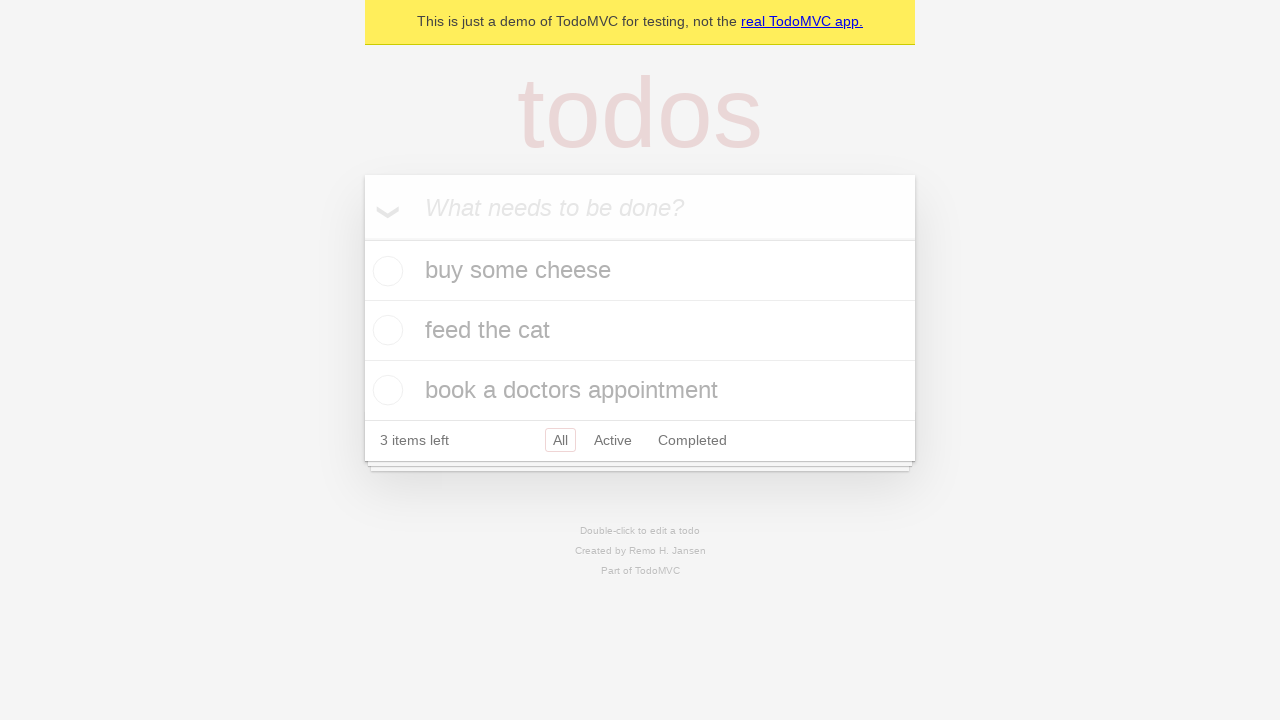

Verified that todo items are visible after clearing complete state
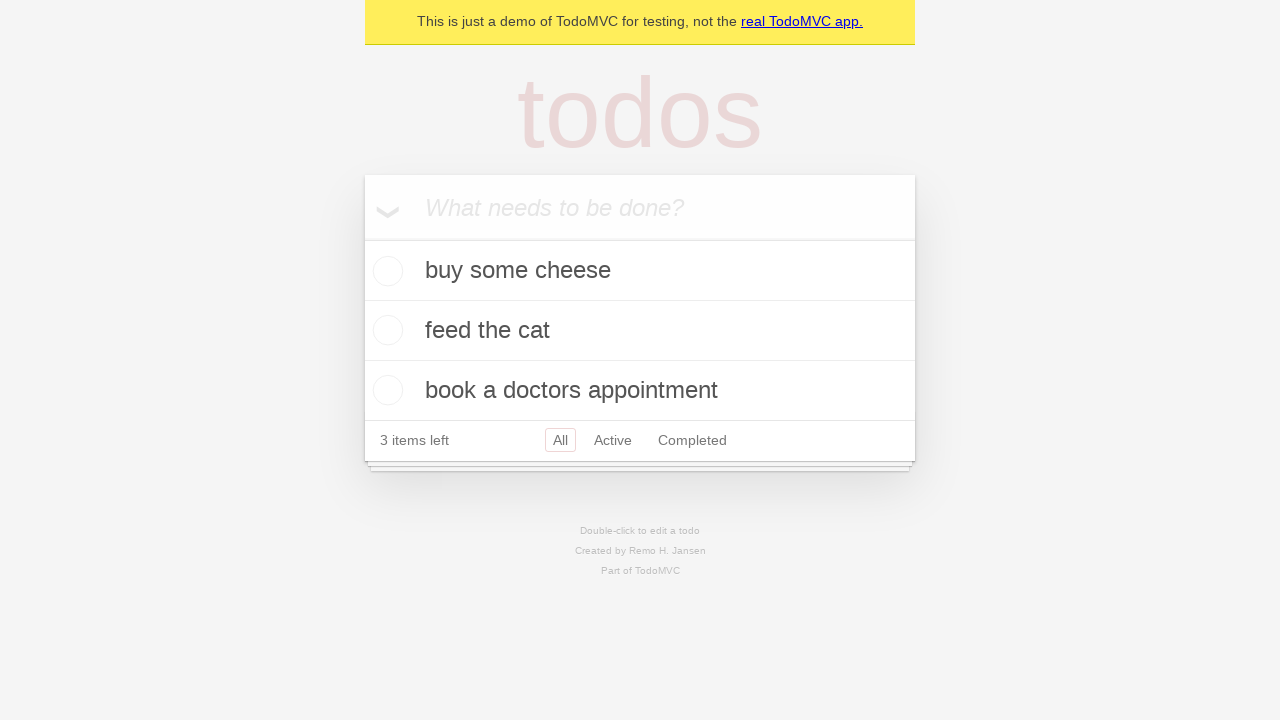

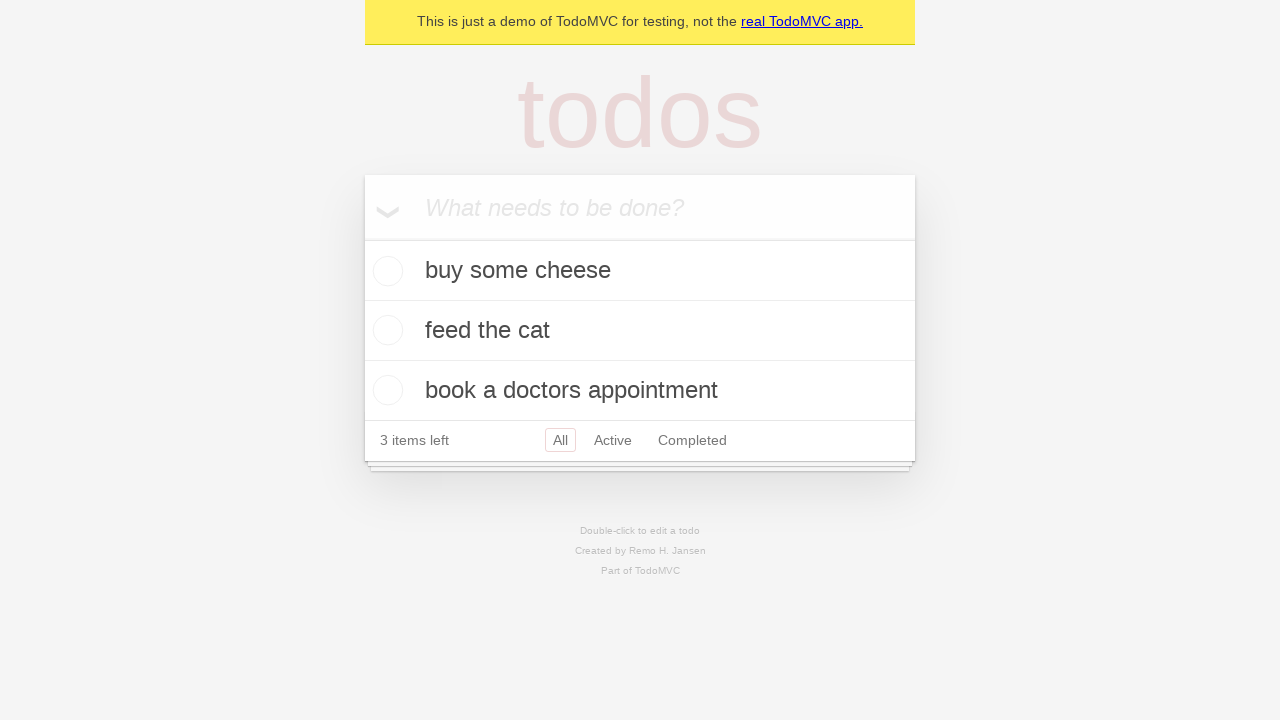